Tests that the toggle all checkbox updates its state when individual items are completed or cleared

Starting URL: https://demo.playwright.dev/todomvc

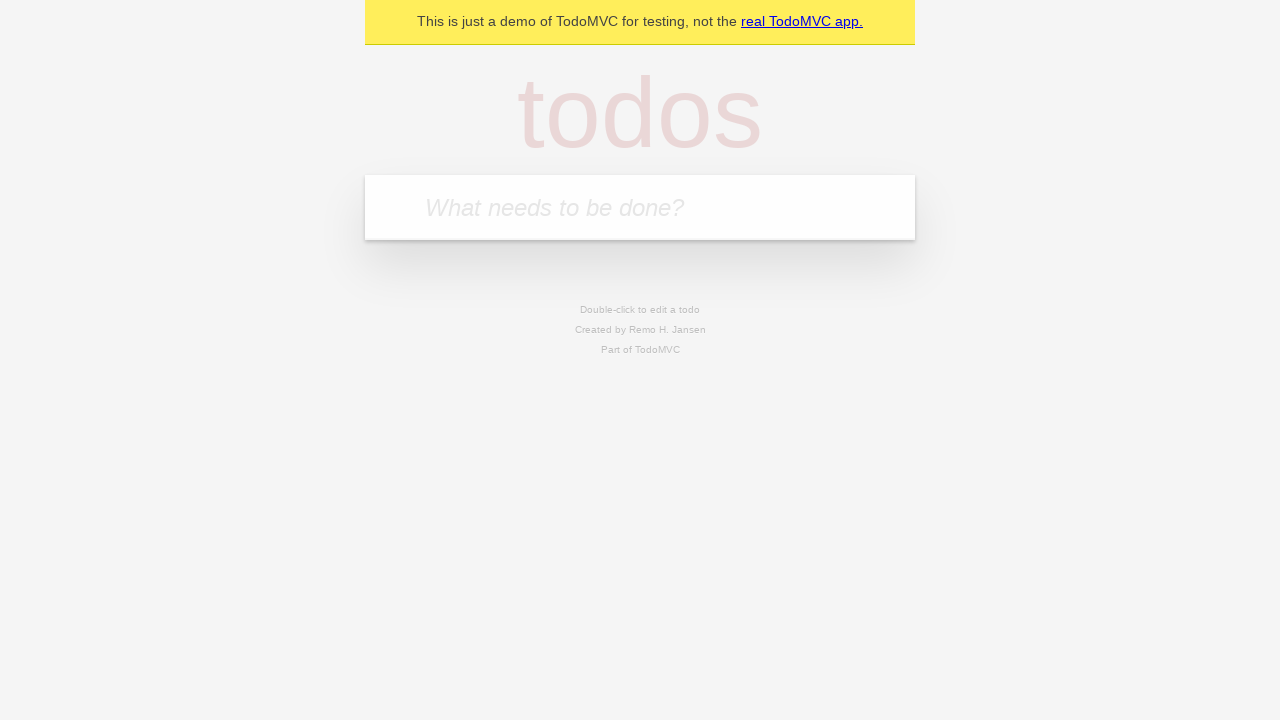

Filled input with 'buy some cheese' on internal:attr=[placeholder="What needs to be done?"i]
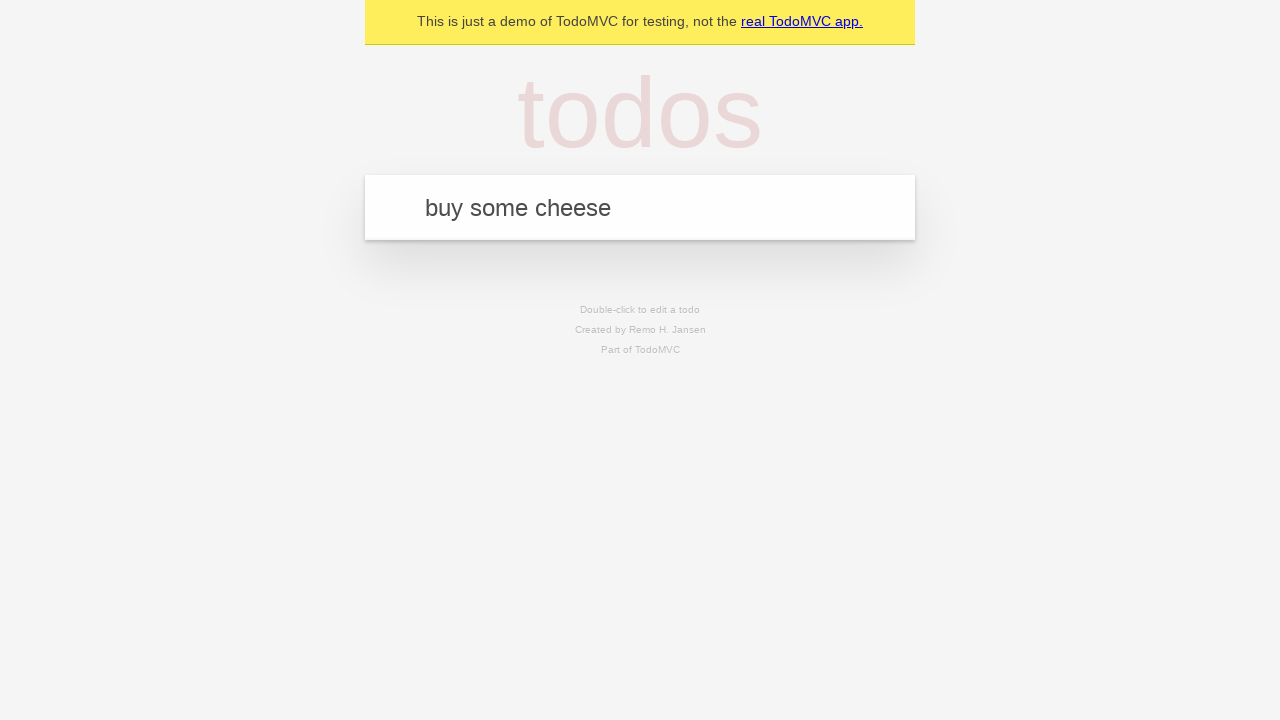

Pressed Enter to create first todo on internal:attr=[placeholder="What needs to be done?"i]
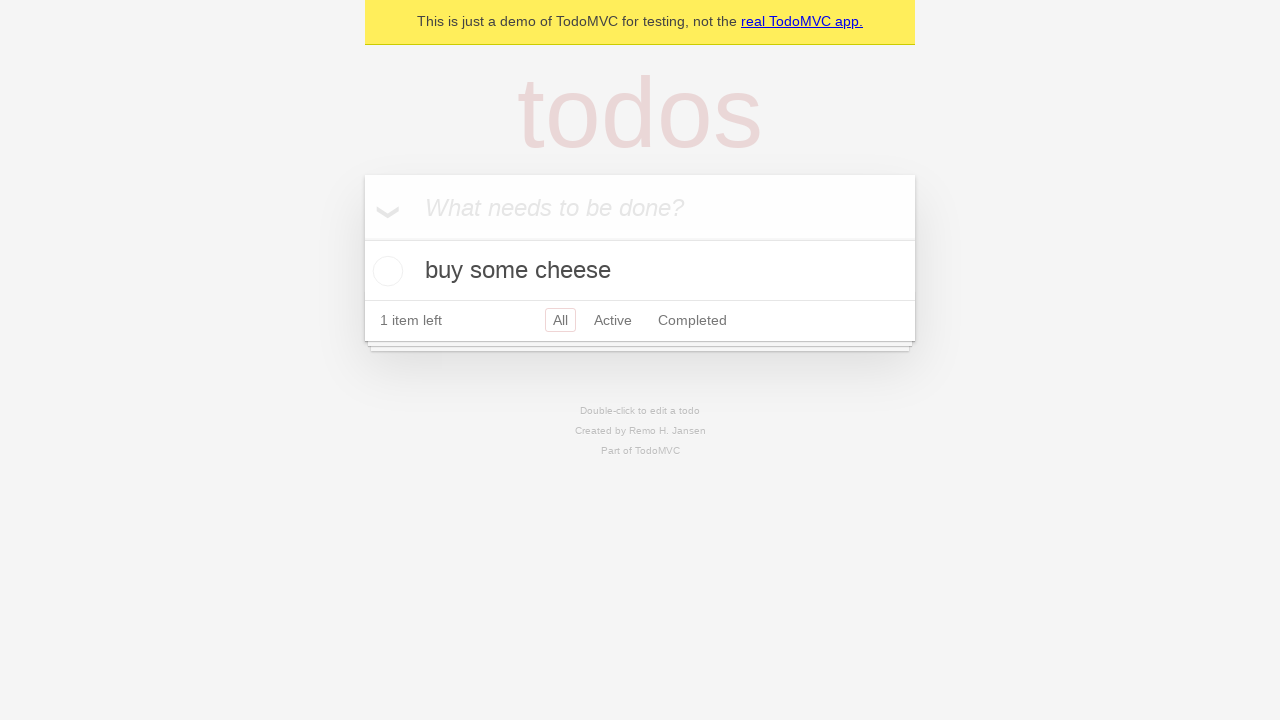

Filled input with 'feed the cat' on internal:attr=[placeholder="What needs to be done?"i]
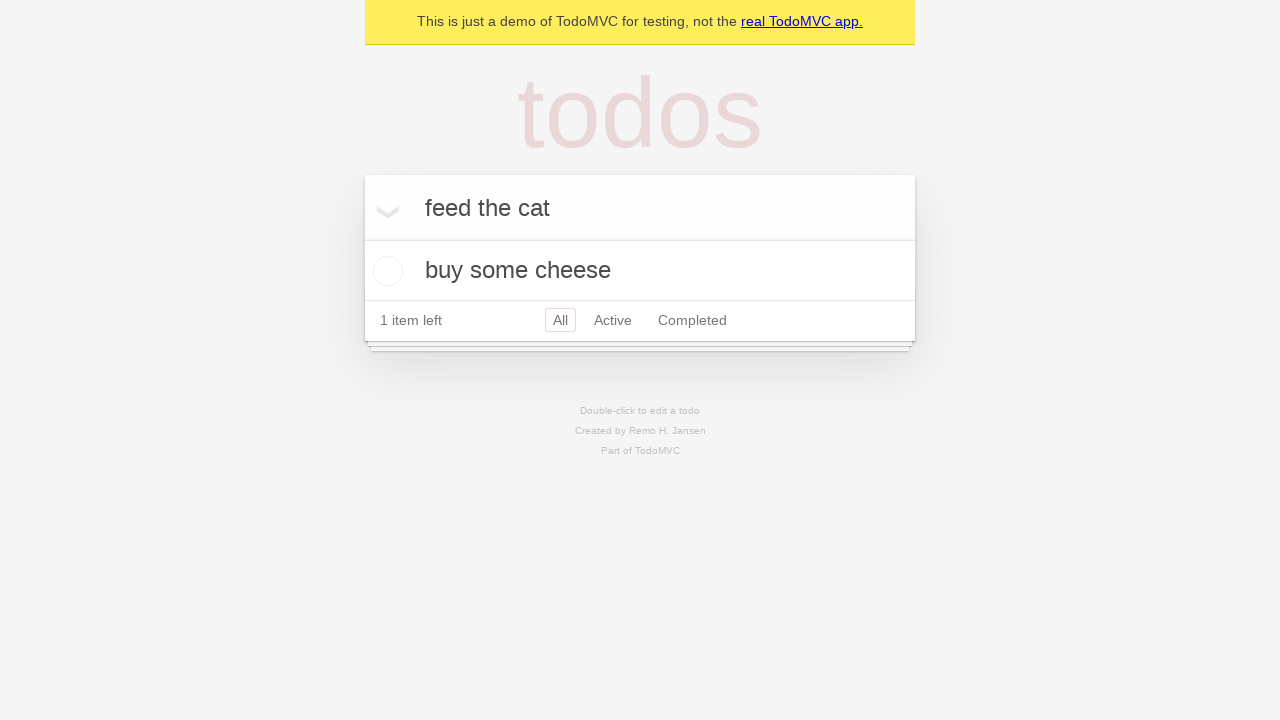

Pressed Enter to create second todo on internal:attr=[placeholder="What needs to be done?"i]
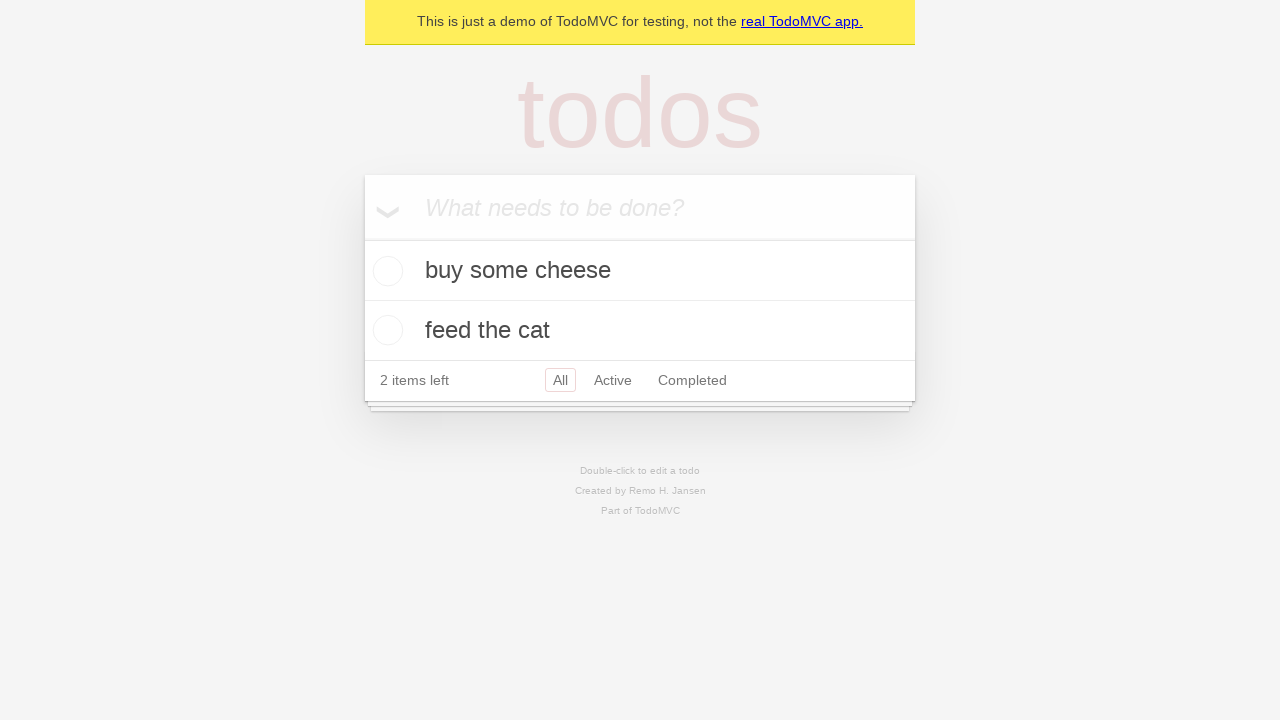

Filled input with 'book a doctors appointment' on internal:attr=[placeholder="What needs to be done?"i]
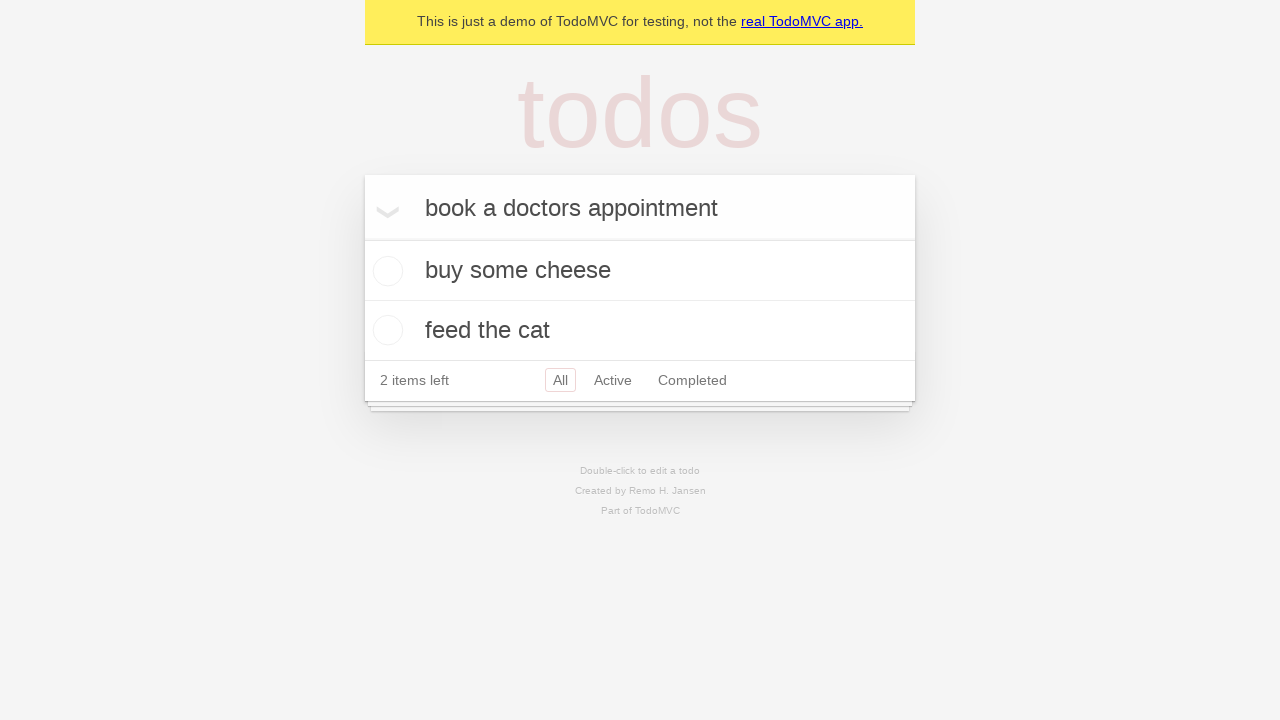

Pressed Enter to create third todo on internal:attr=[placeholder="What needs to be done?"i]
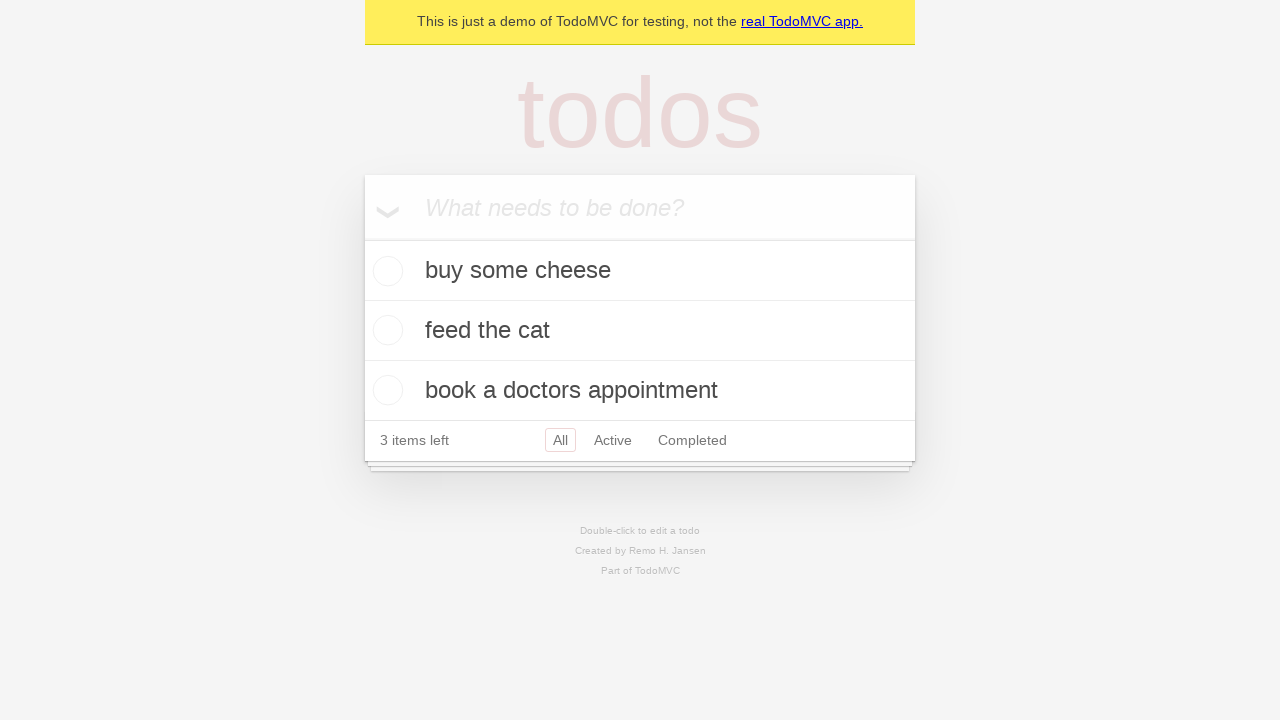

Checked 'Mark all as complete' checkbox at (362, 238) on internal:label="Mark all as complete"i
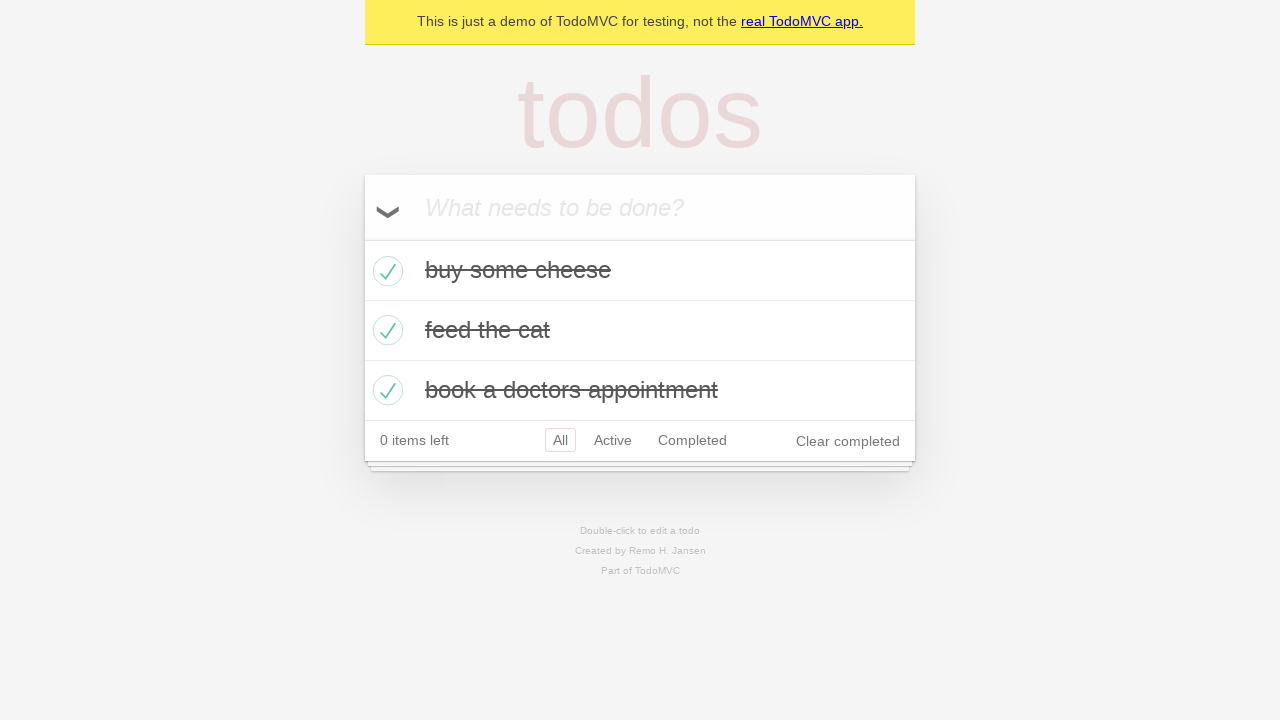

Unchecked first todo item at (385, 271) on internal:testid=[data-testid="todo-item"s] >> nth=0 >> internal:role=checkbox
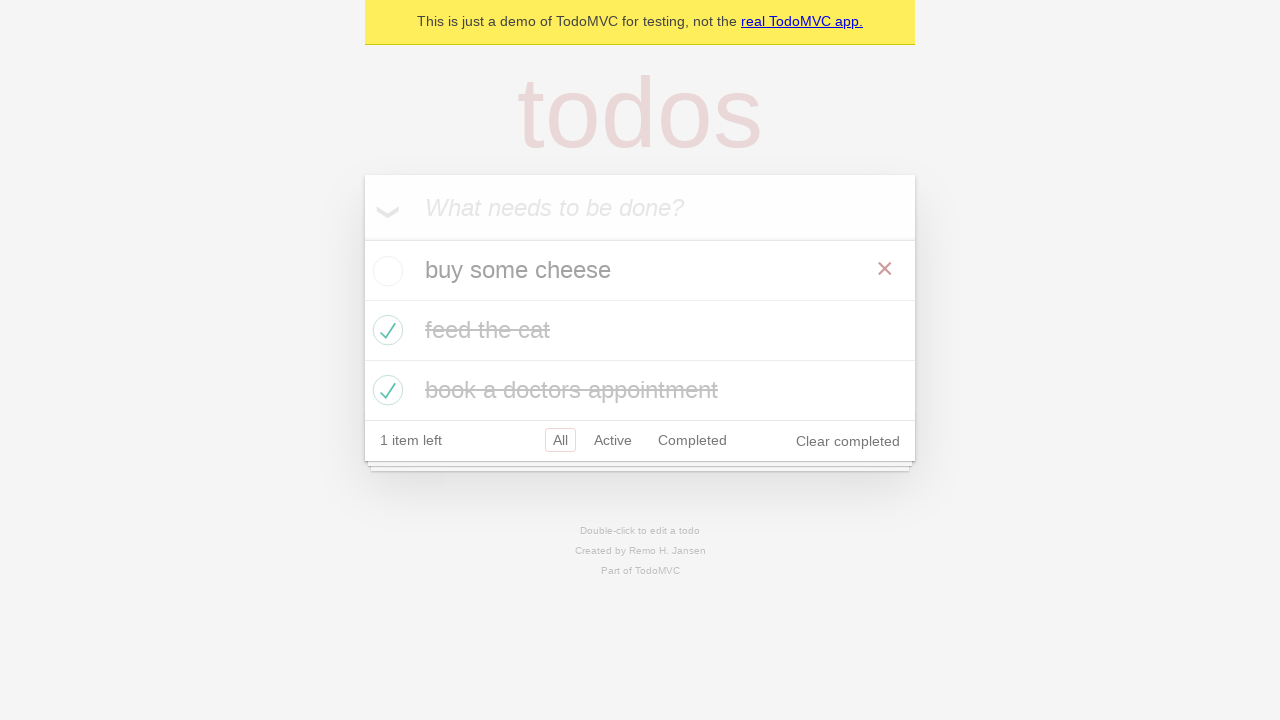

Checked first todo item again at (385, 271) on internal:testid=[data-testid="todo-item"s] >> nth=0 >> internal:role=checkbox
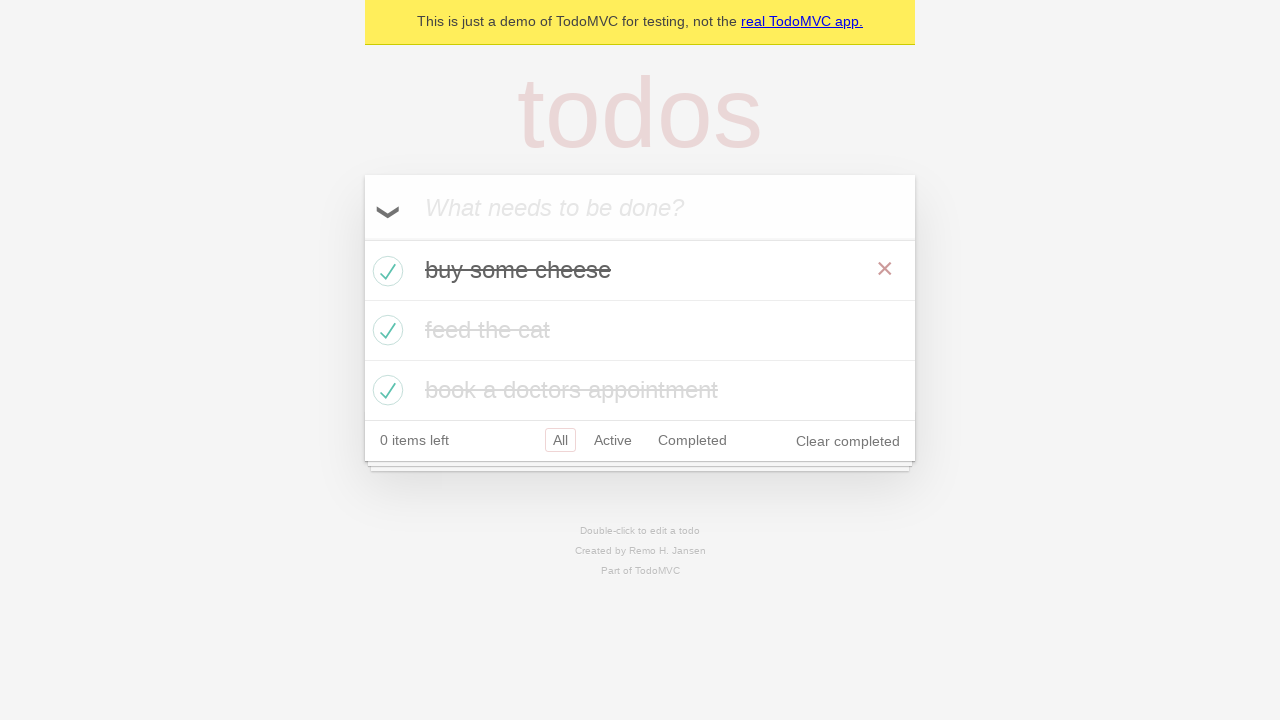

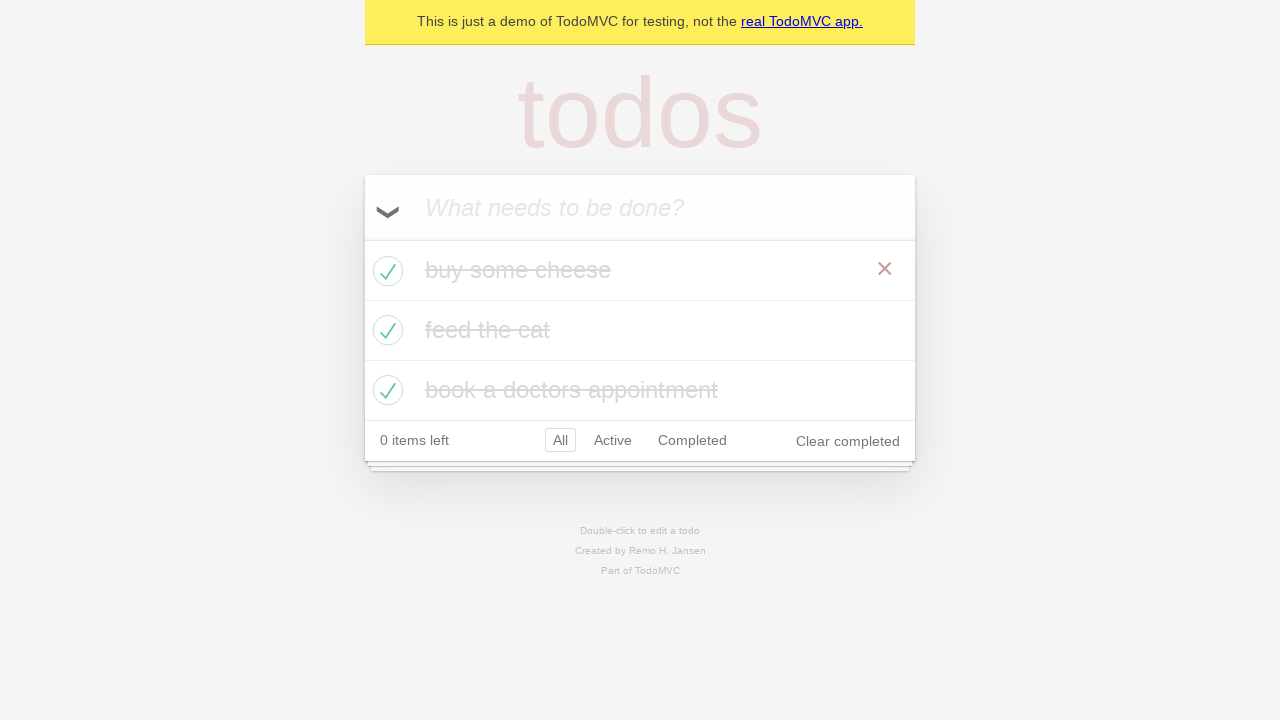